Tests dropdown functionality by iterating through all dropdown options and selecting them

Starting URL: https://the-internet.herokuapp.com/dropdown

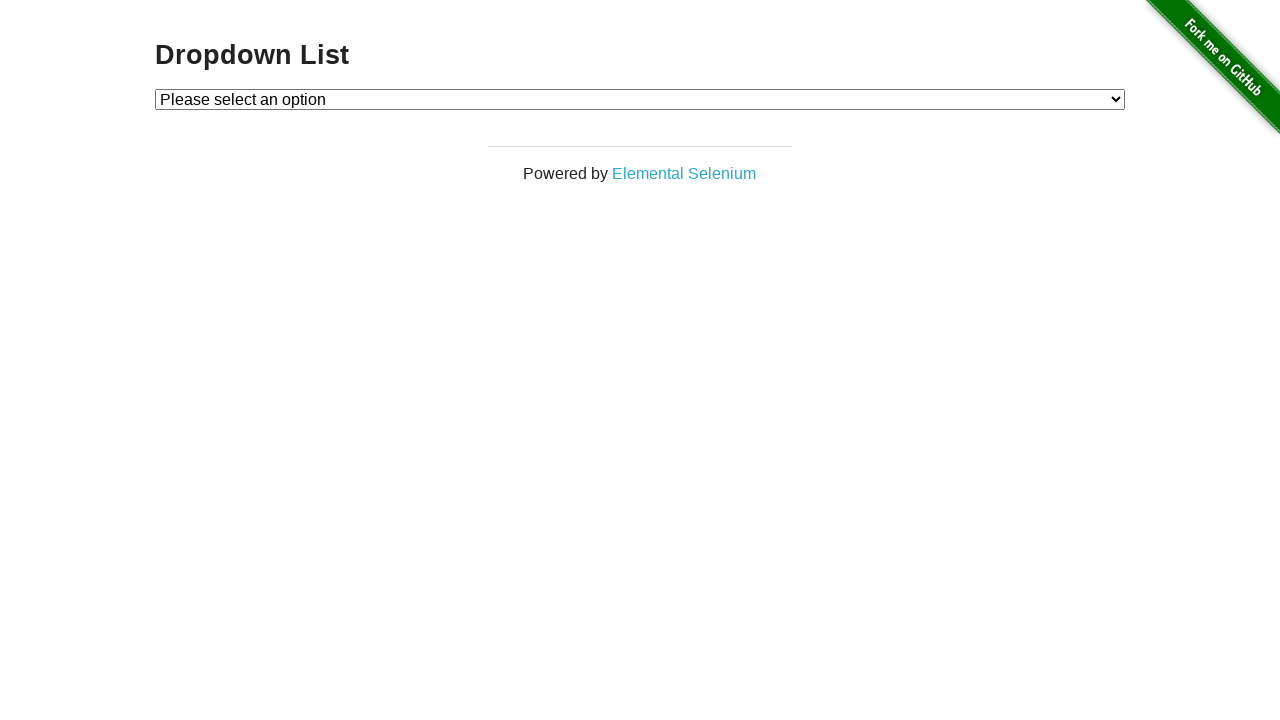

Waited for dropdown element to be visible
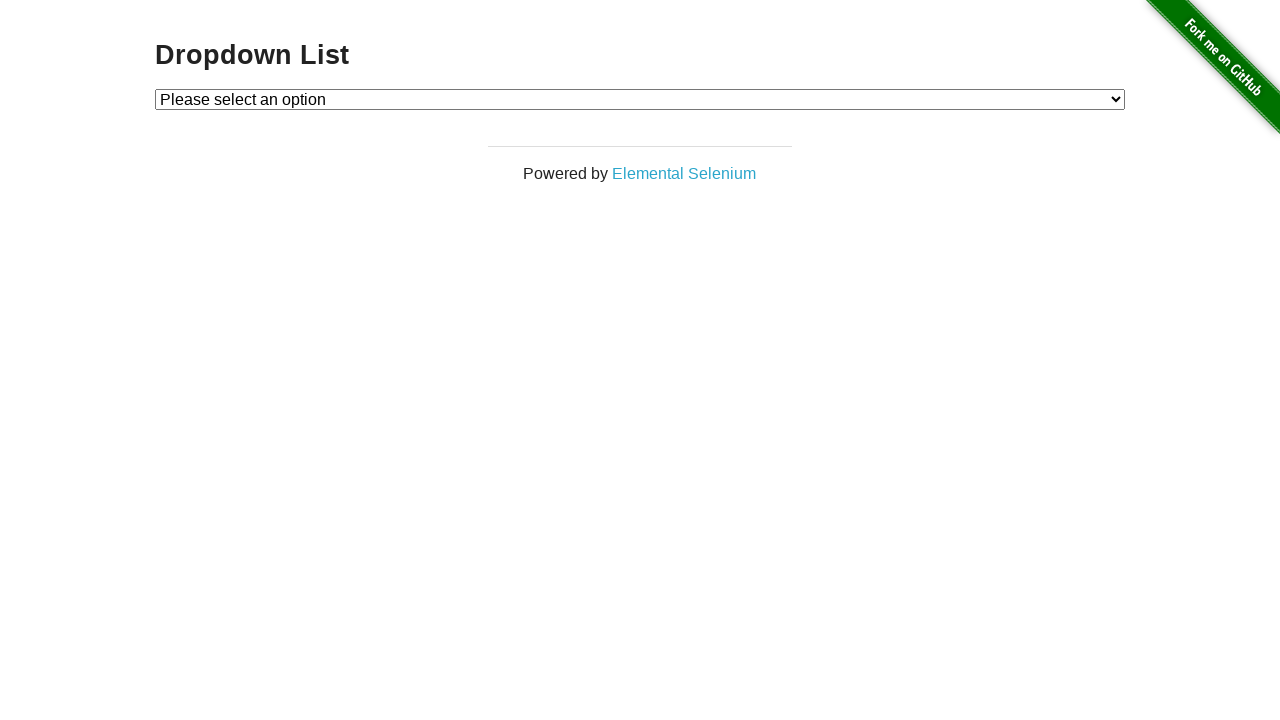

Selected Option 1 from dropdown by index on #dropdown
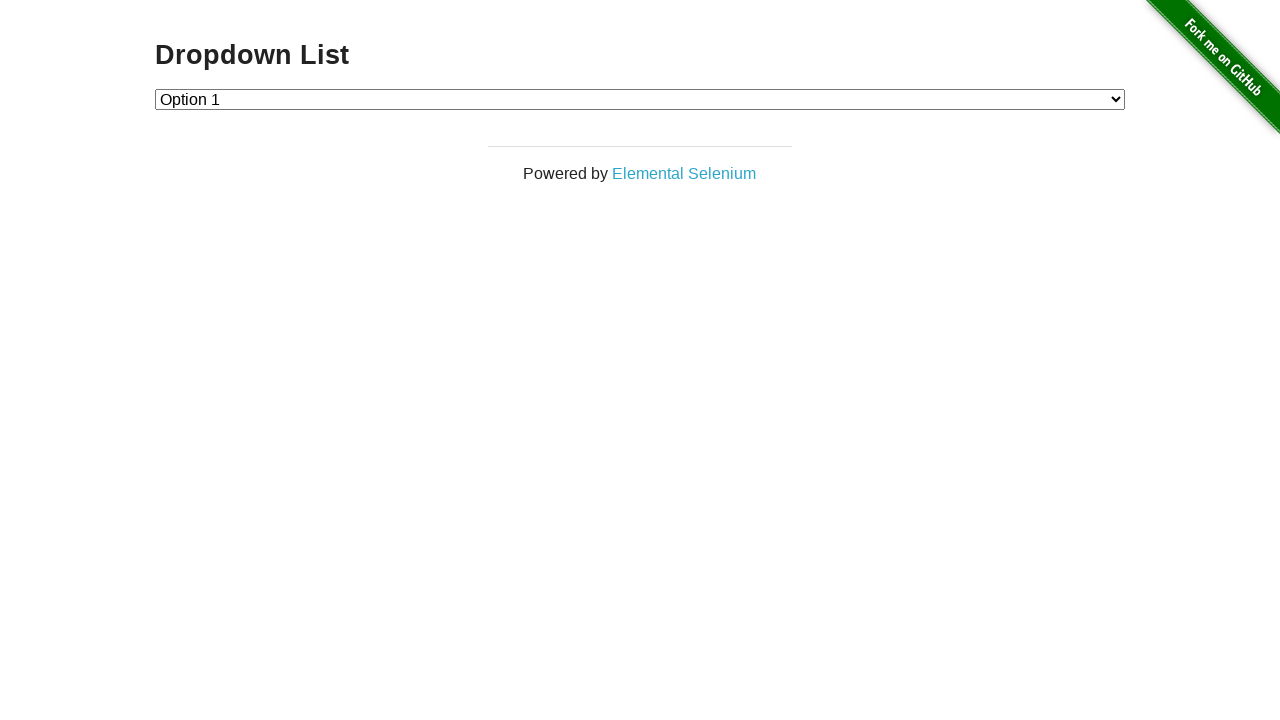

Selected Option 2 from dropdown by index on #dropdown
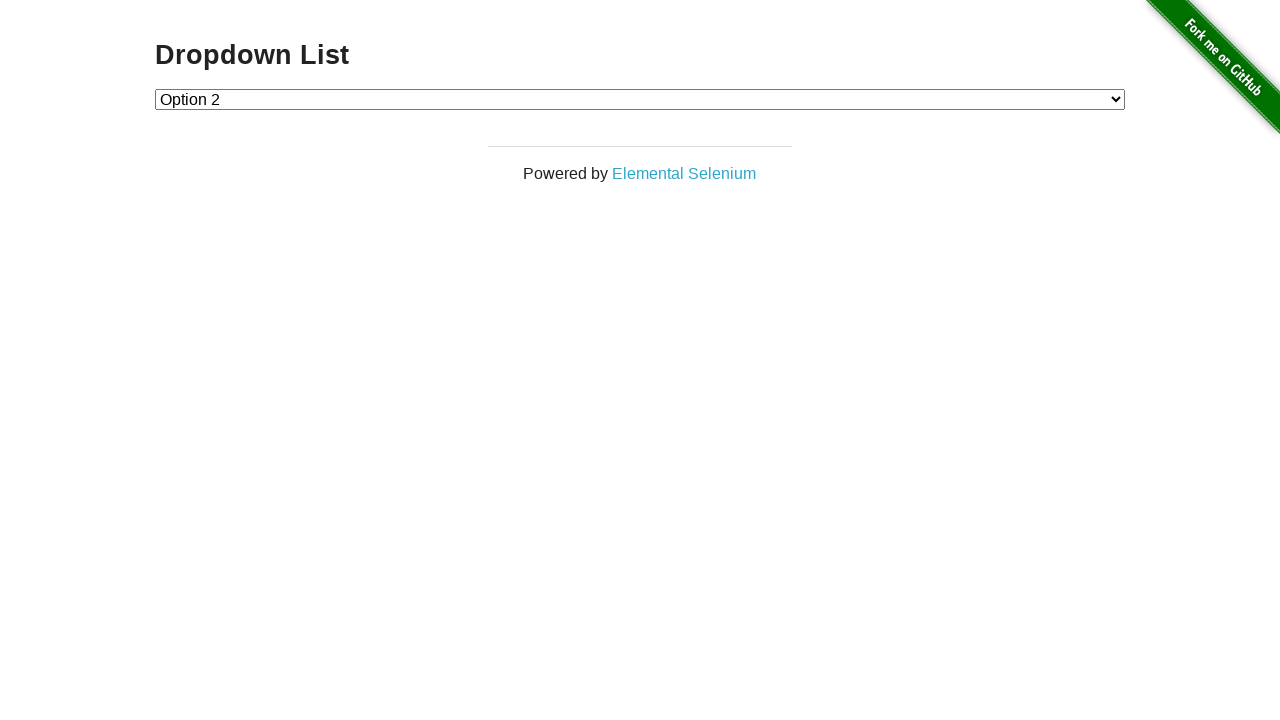

Selected Option 1 from dropdown by label on #dropdown
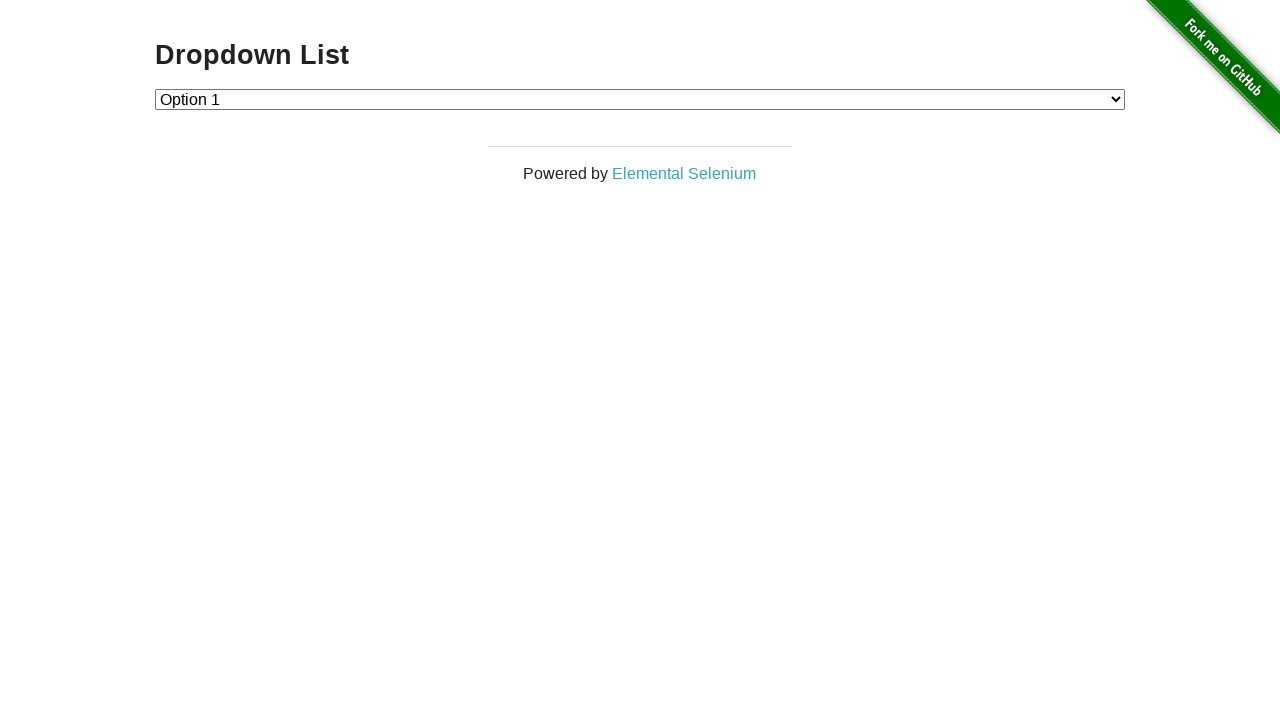

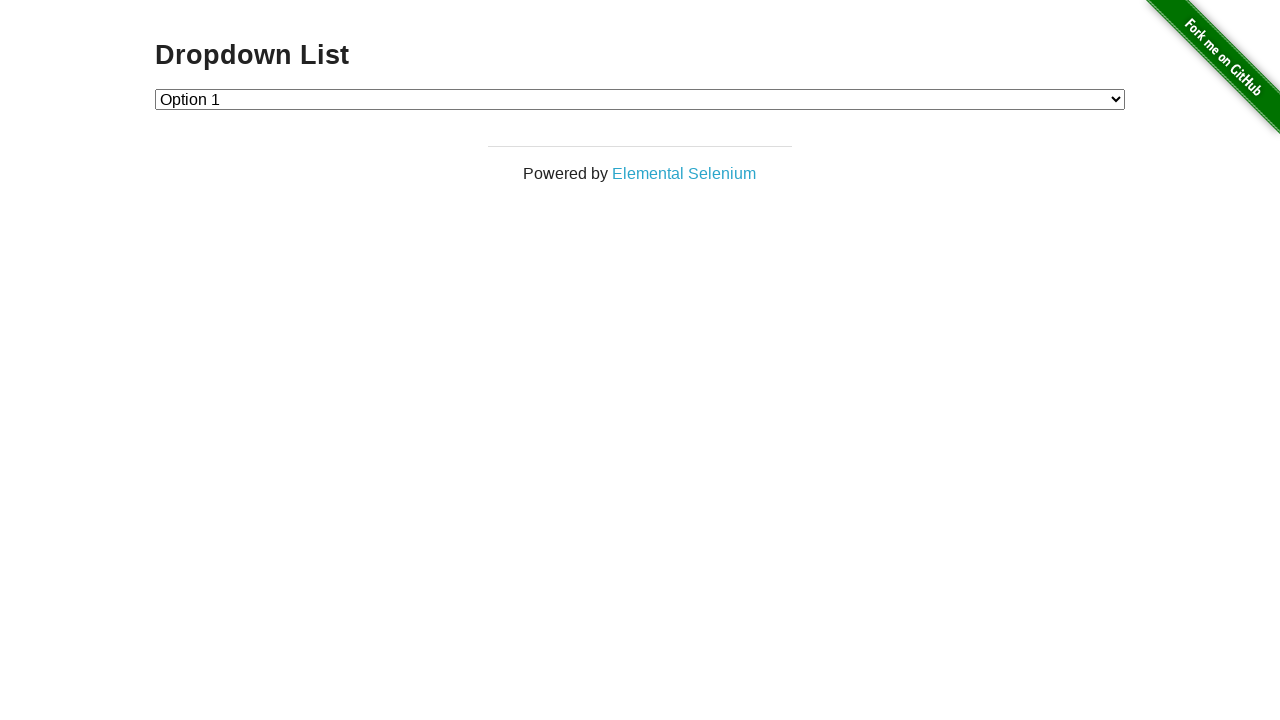